Navigates to a Wix marketing site and verifies the page loads by checking the title and URL

Starting URL: https://qasvus.wixsite.com/ca-marketing

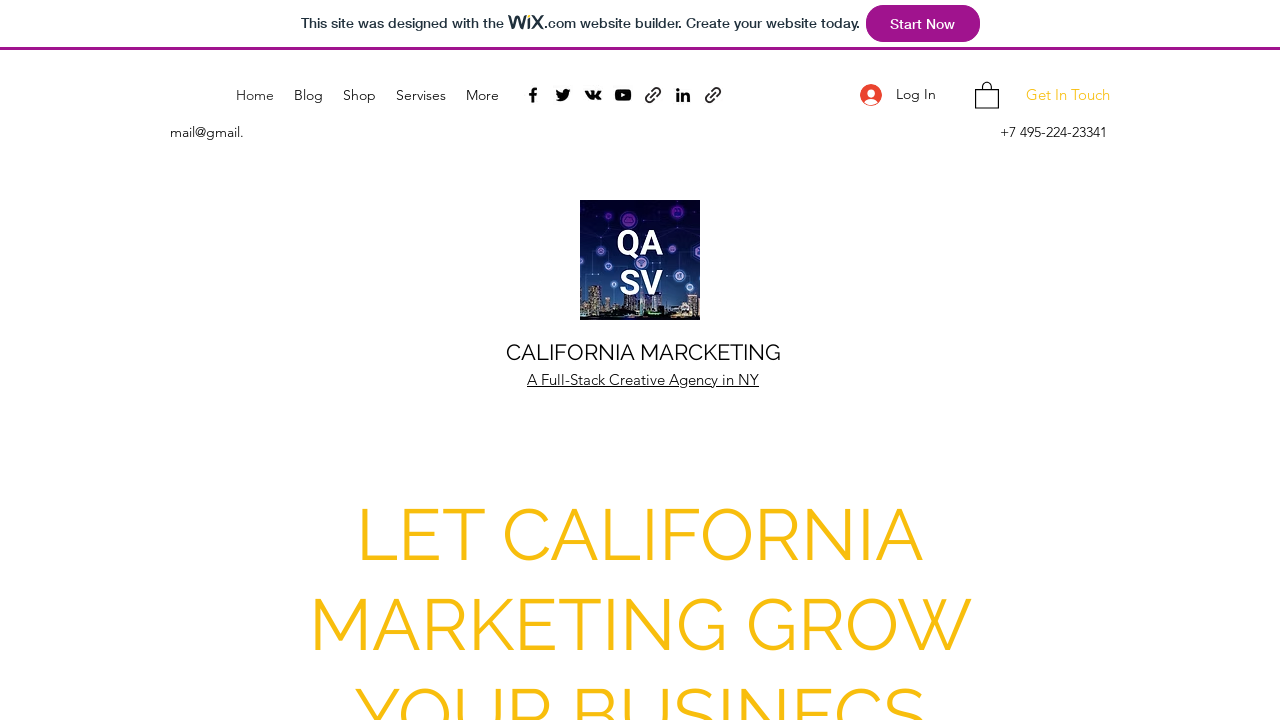

Waited for page to reach domcontentloaded state
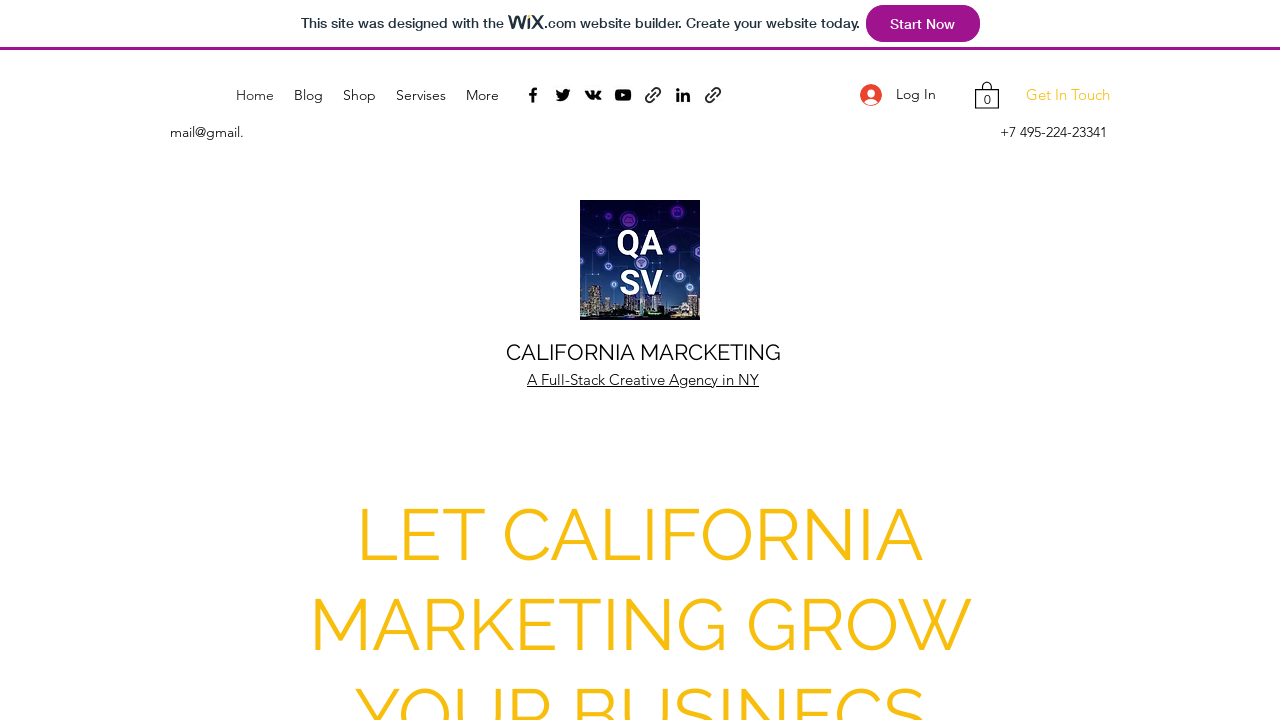

Verified page title is not None
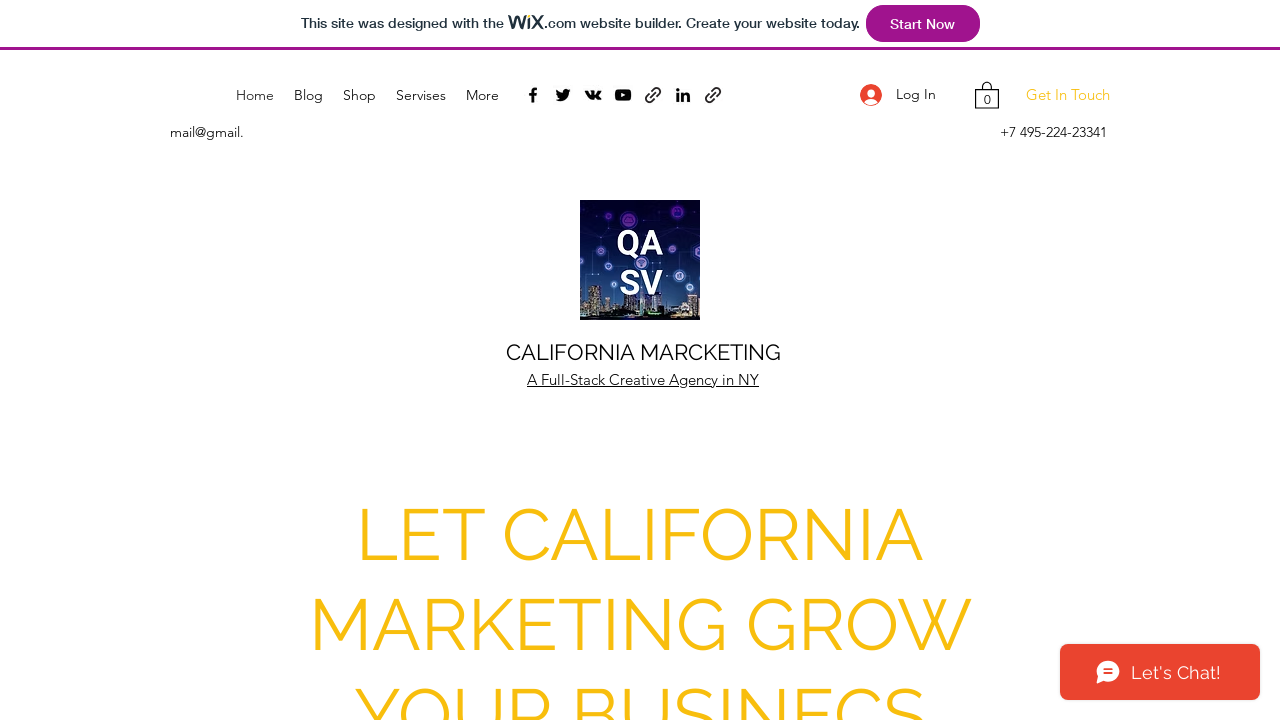

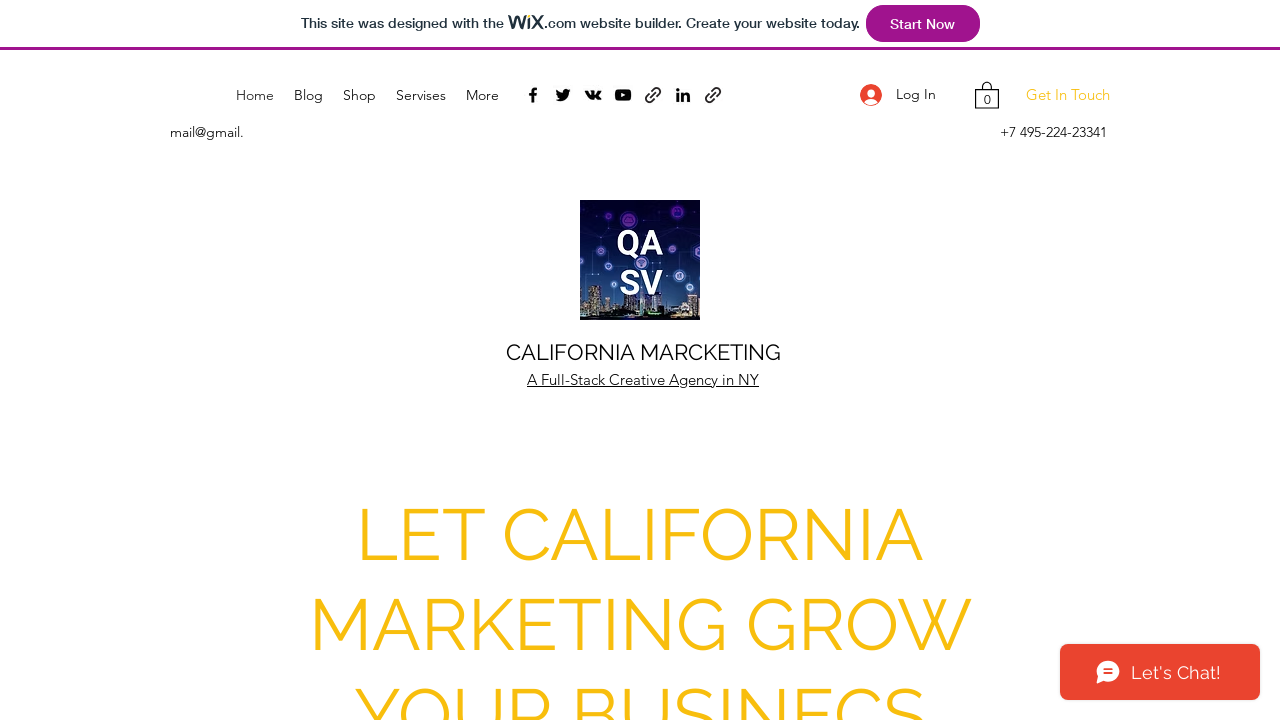